Tests filtering to display all todo items after viewing filtered lists

Starting URL: https://demo.playwright.dev/todomvc

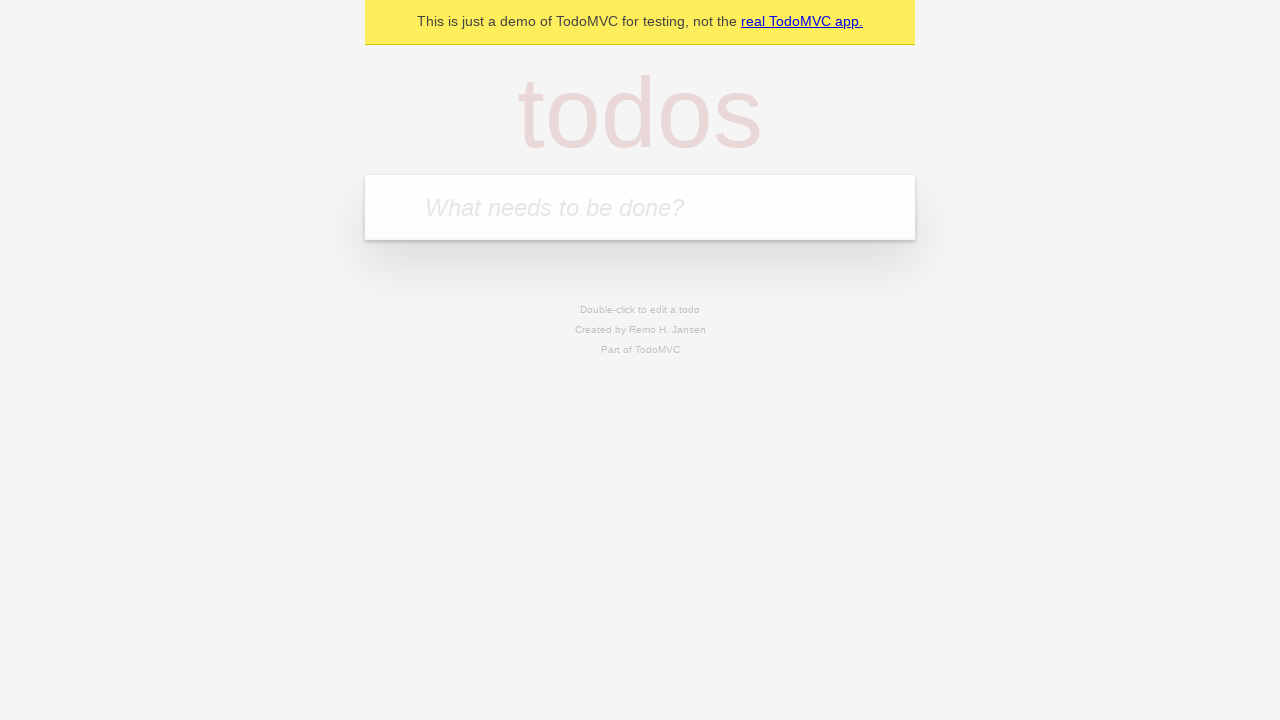

Filled todo input with 'buy some cheese' on internal:attr=[placeholder="What needs to be done?"i]
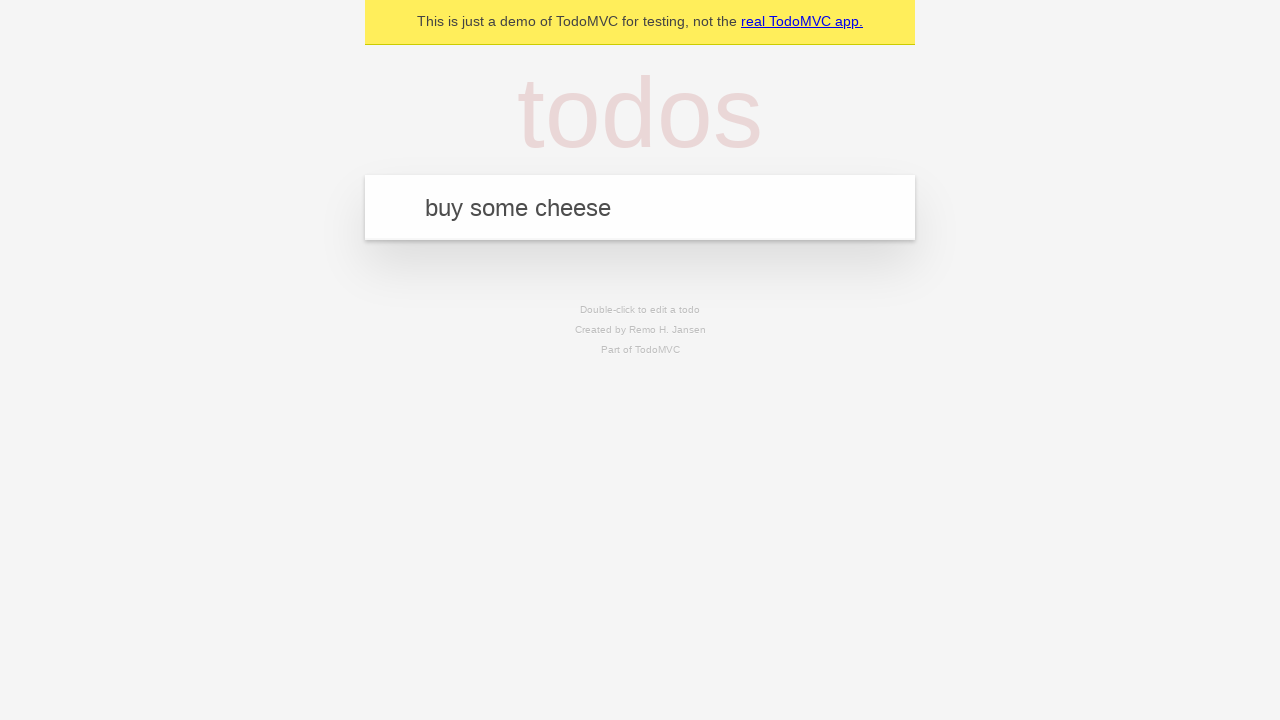

Pressed Enter to add first todo item on internal:attr=[placeholder="What needs to be done?"i]
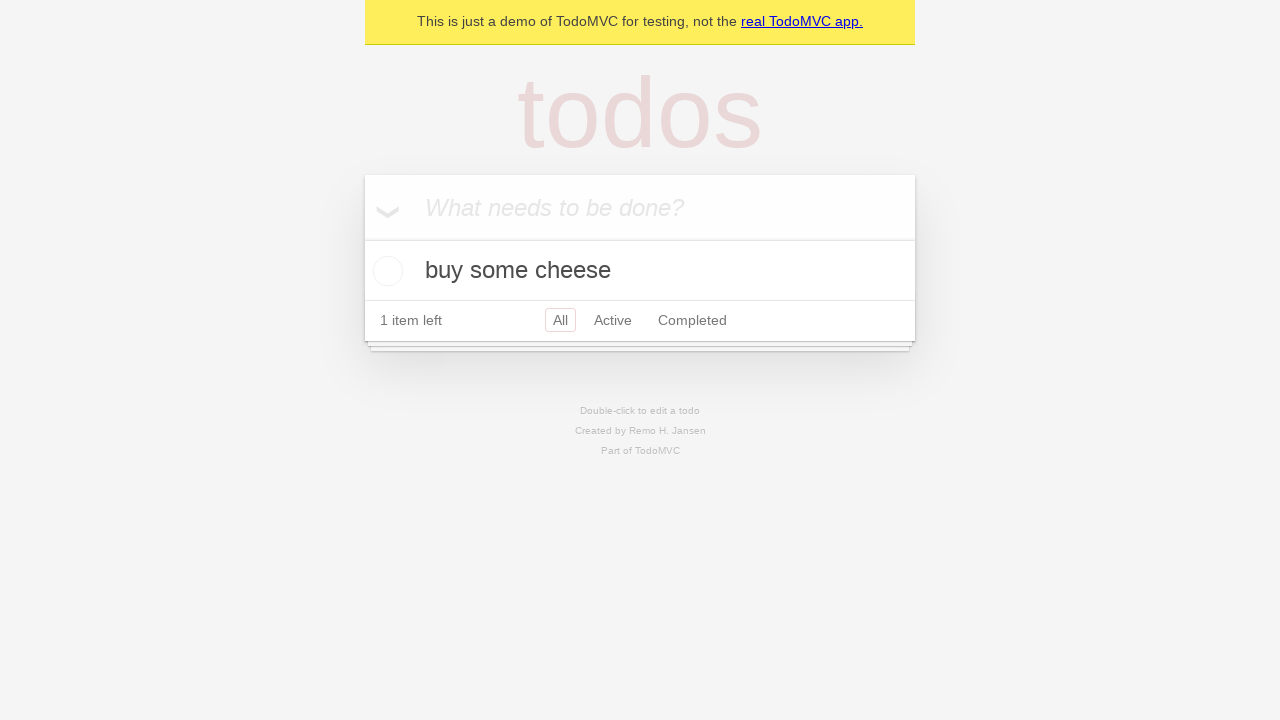

Filled todo input with 'feed the cat' on internal:attr=[placeholder="What needs to be done?"i]
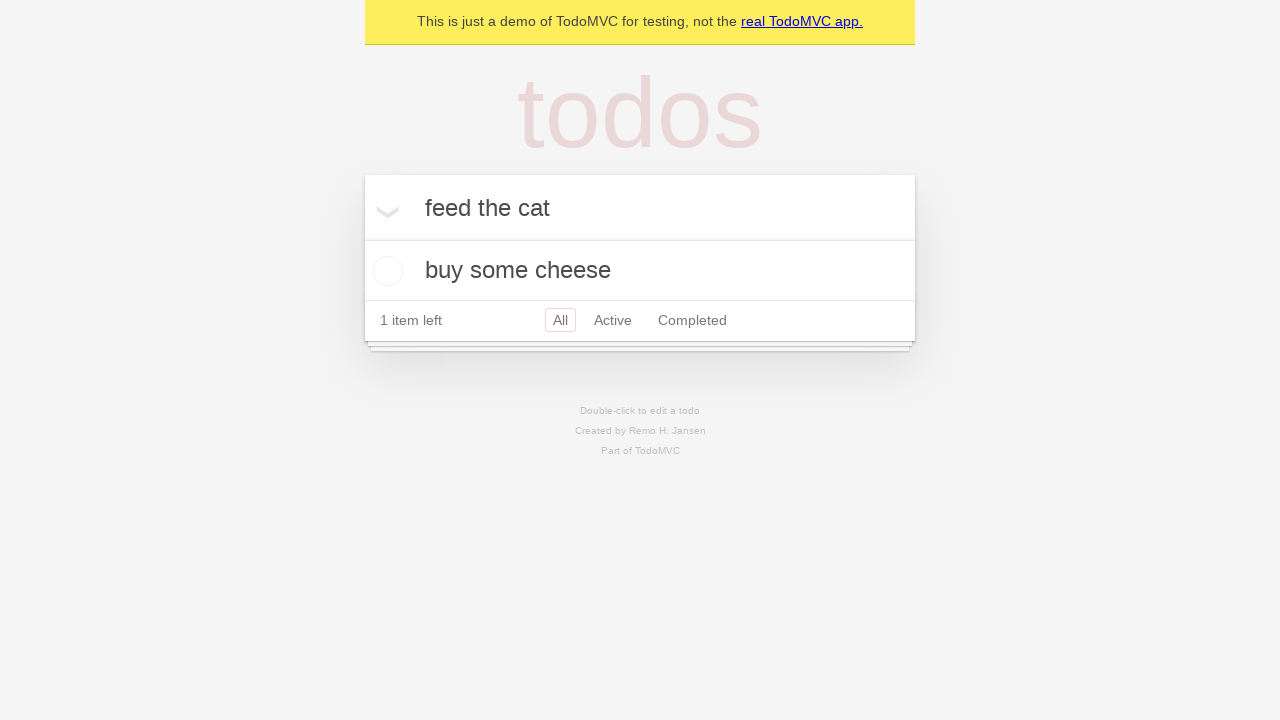

Pressed Enter to add second todo item on internal:attr=[placeholder="What needs to be done?"i]
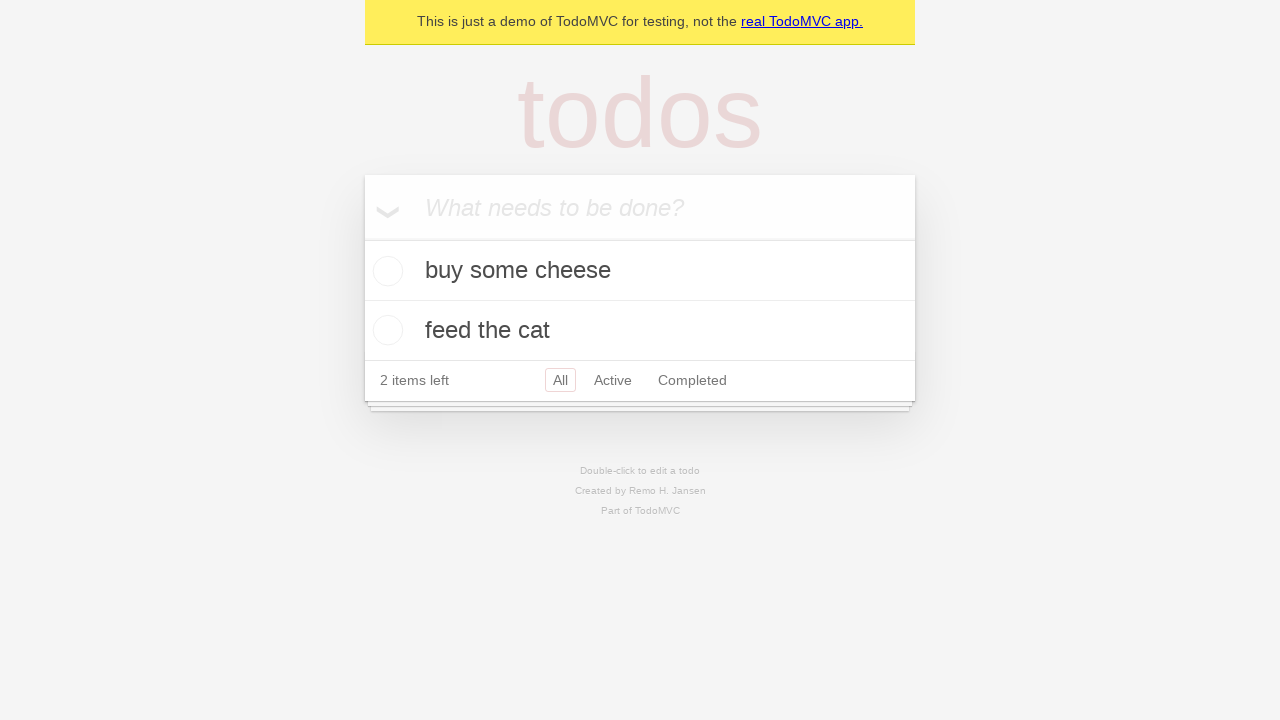

Filled todo input with 'book a doctors appointment' on internal:attr=[placeholder="What needs to be done?"i]
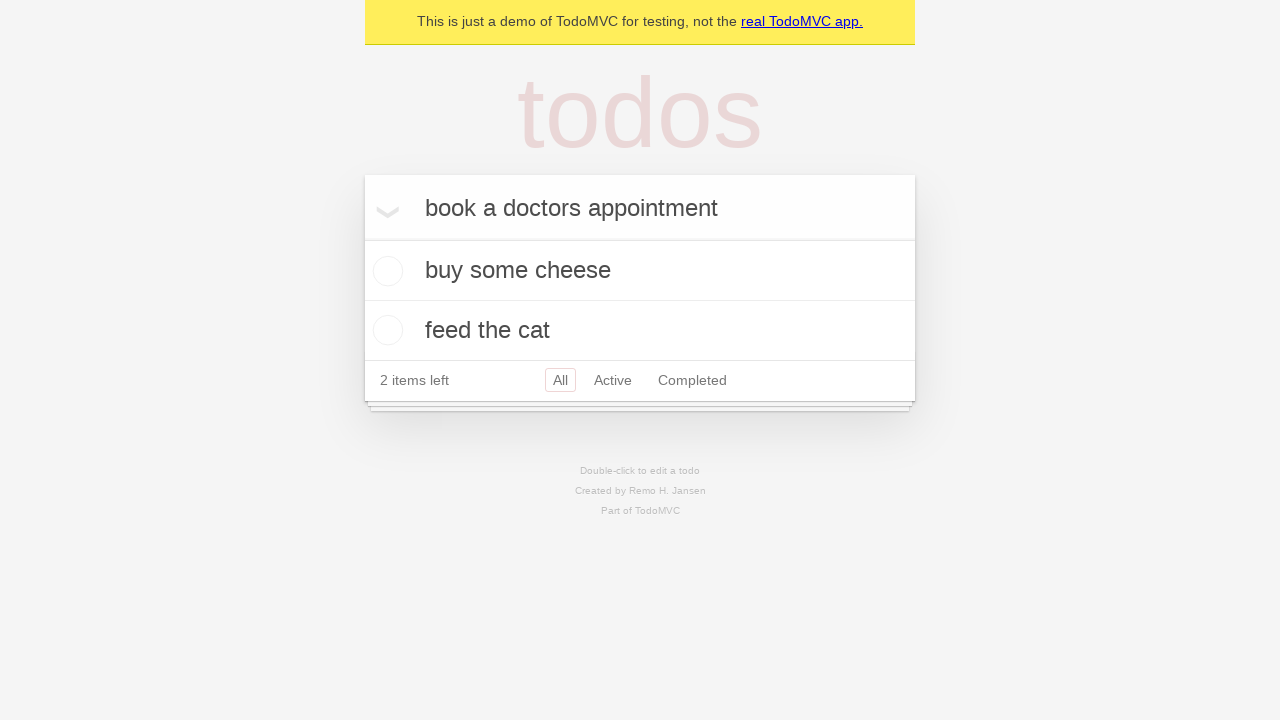

Pressed Enter to add third todo item on internal:attr=[placeholder="What needs to be done?"i]
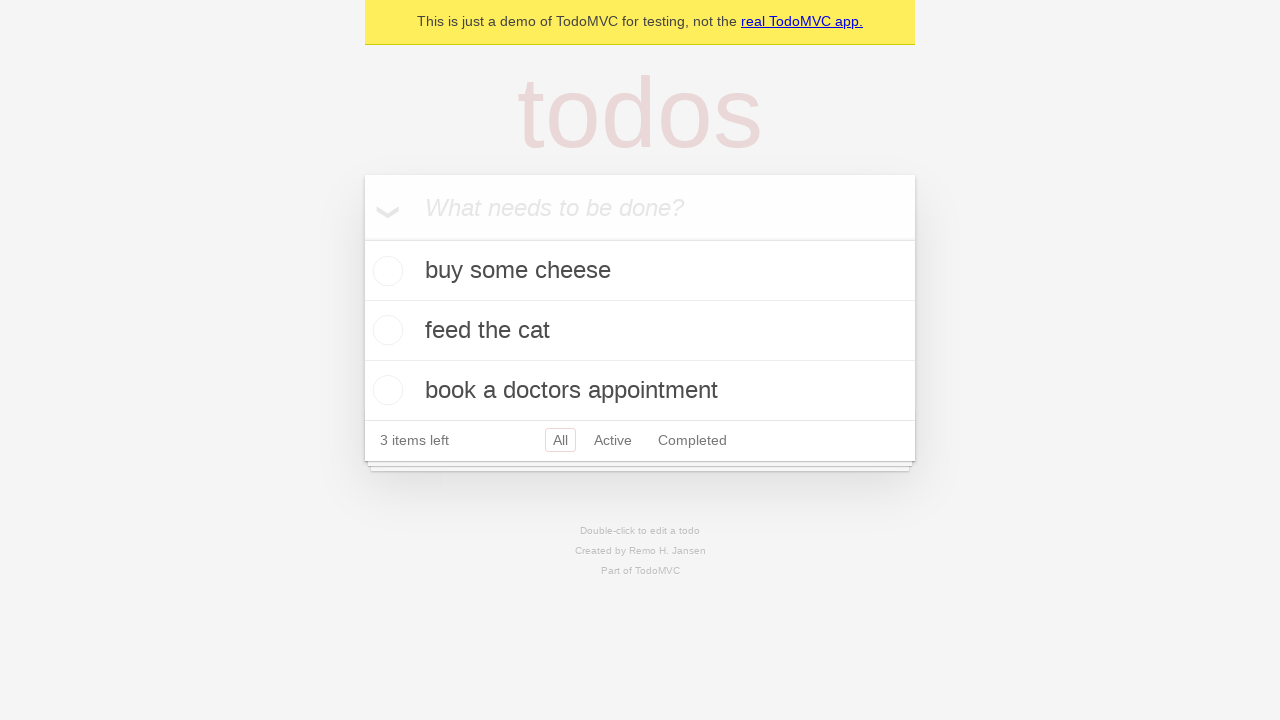

Checked the second todo item to mark it as completed at (385, 330) on internal:testid=[data-testid="todo-item"s] >> nth=1 >> internal:role=checkbox
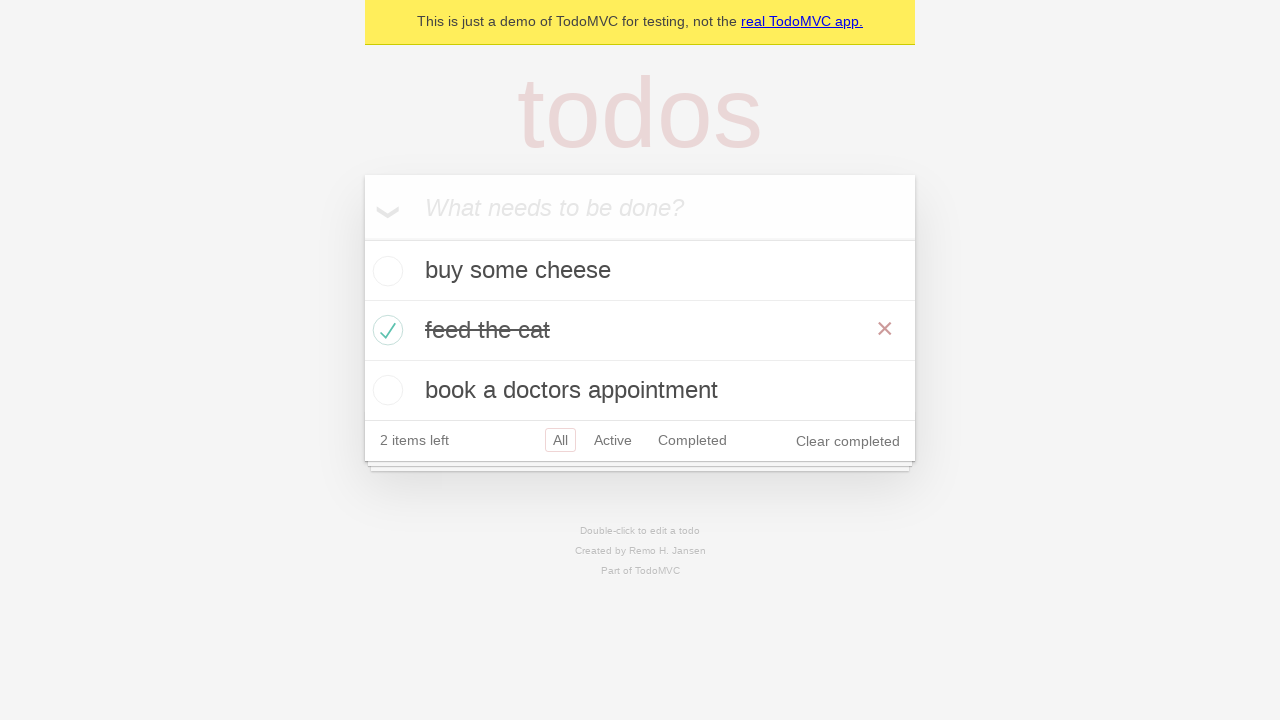

Clicked 'Active' filter to display active items only at (613, 440) on internal:role=link[name="Active"i]
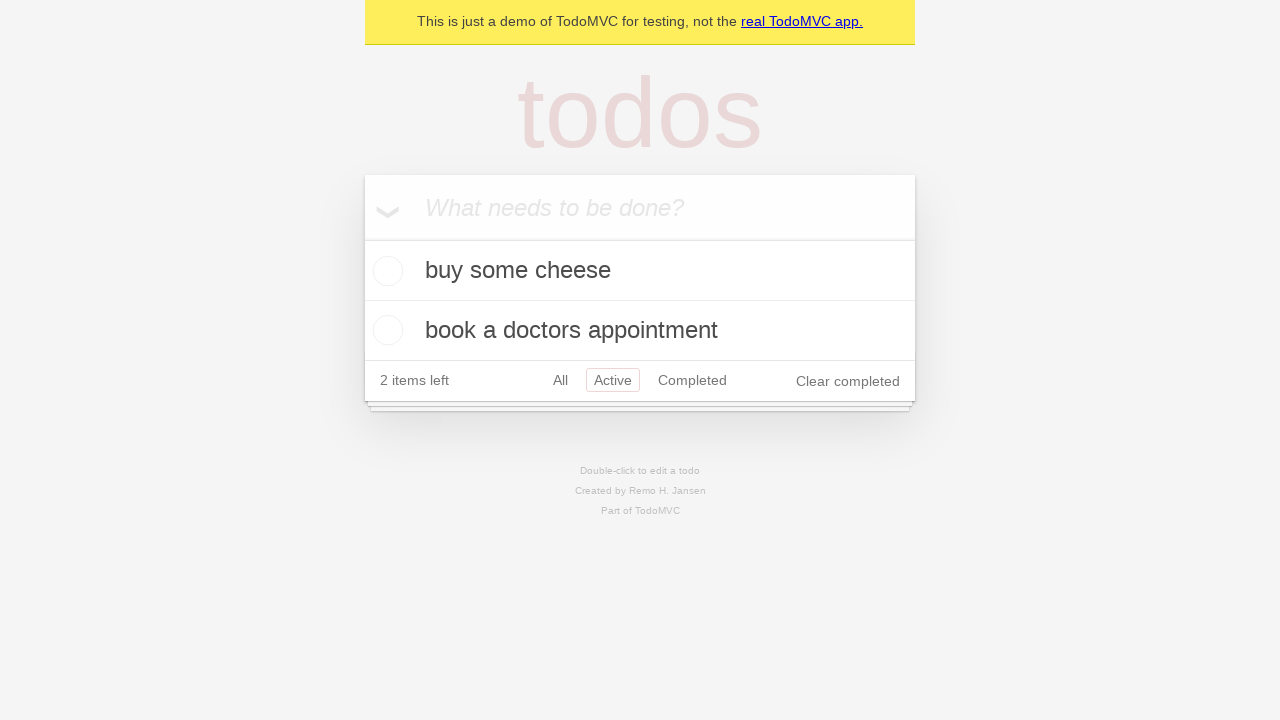

Clicked 'Completed' filter to display completed items only at (692, 380) on internal:role=link[name="Completed"i]
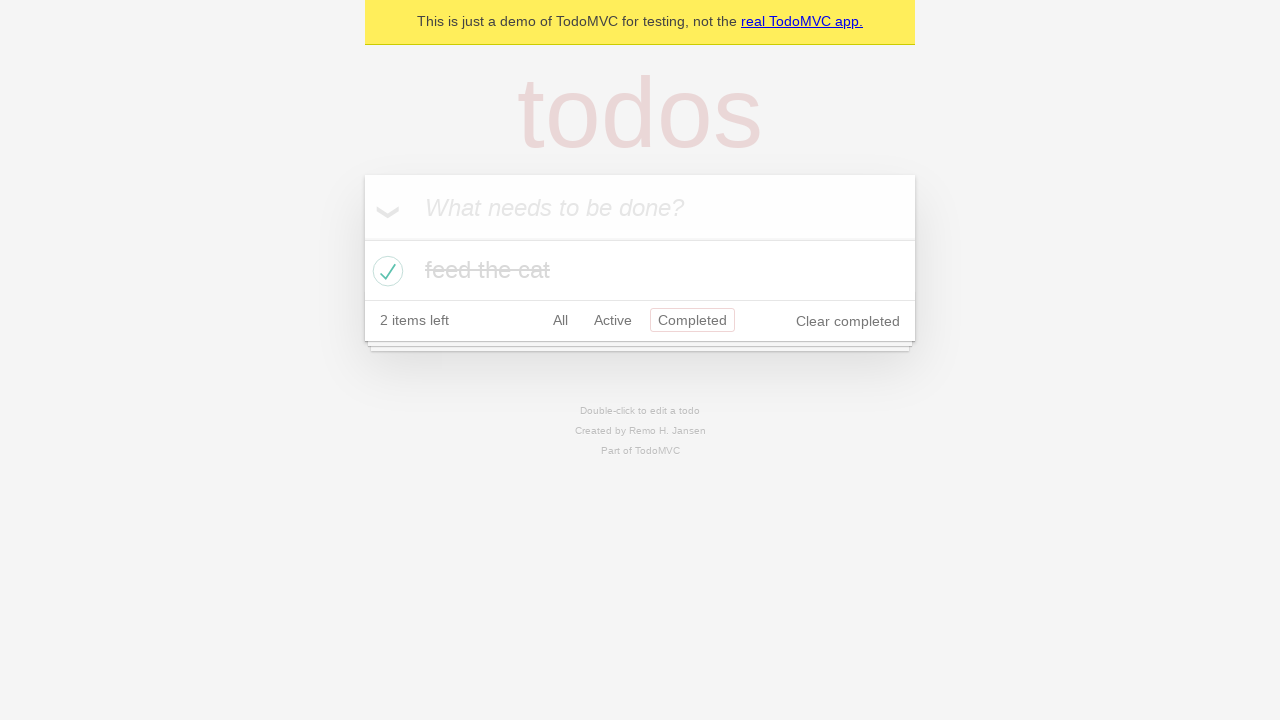

Clicked 'All' filter to display all todo items at (560, 320) on internal:role=link[name="All"i]
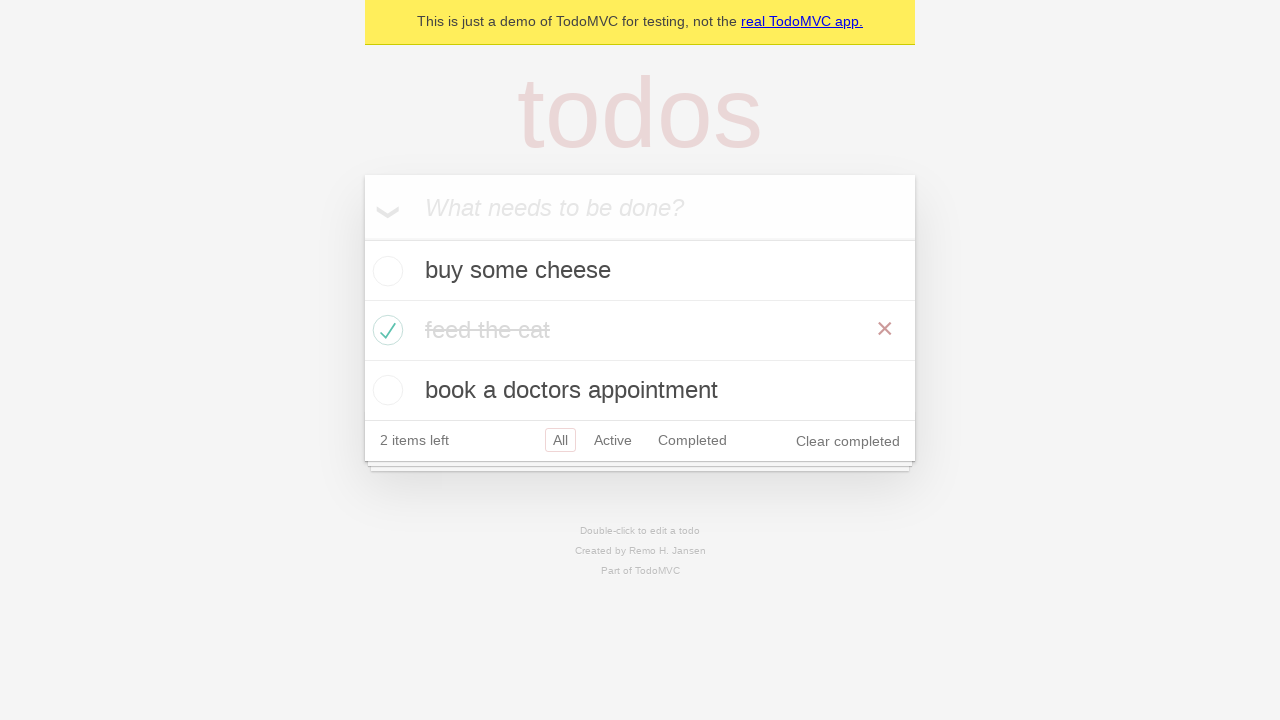

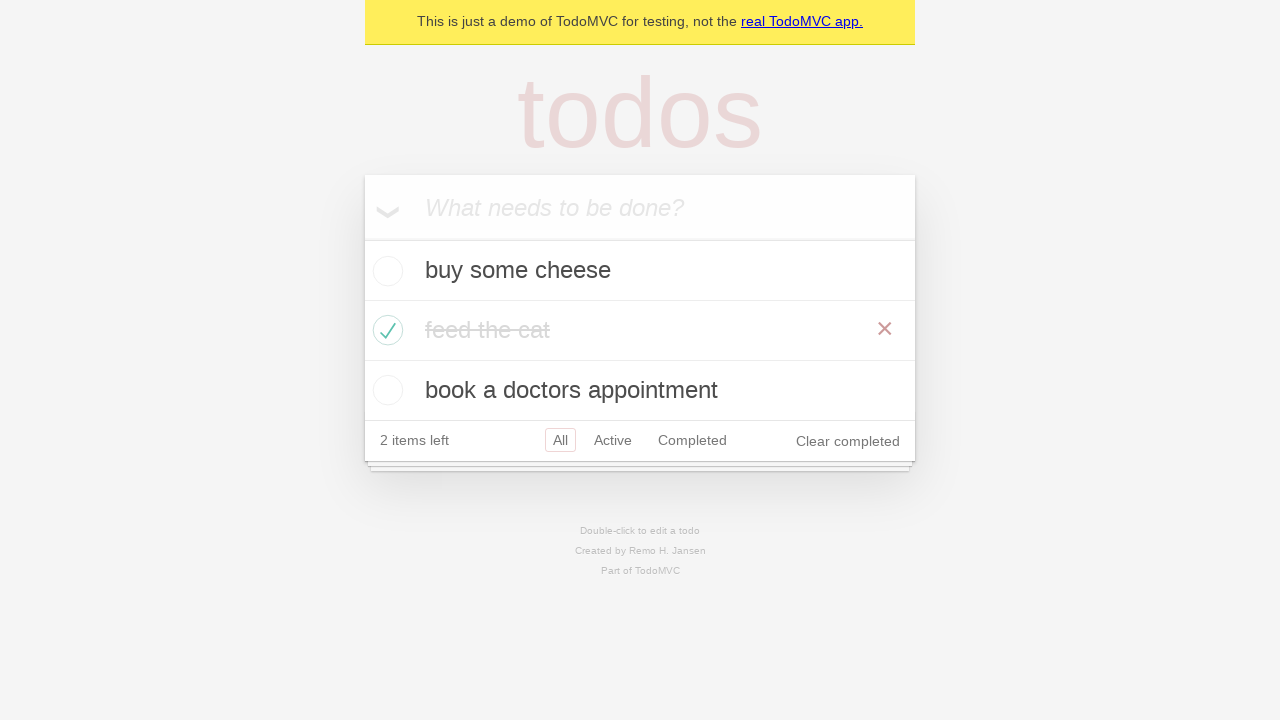